Tests the to-do list functionality by adding multiple tasks to the list and verifying they can be added successfully

Starting URL: https://training-support.net/webelements/todo-list

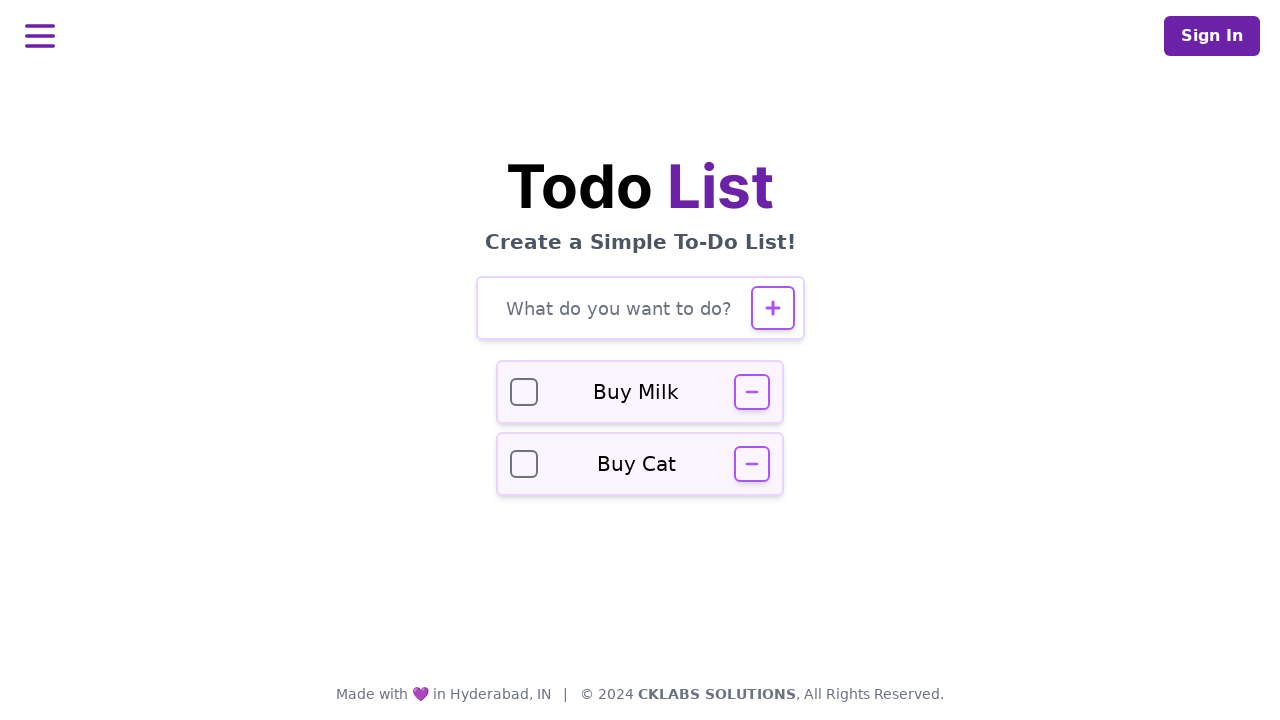

Filled todo input field with task: 'Buy groceries' on #todo-input
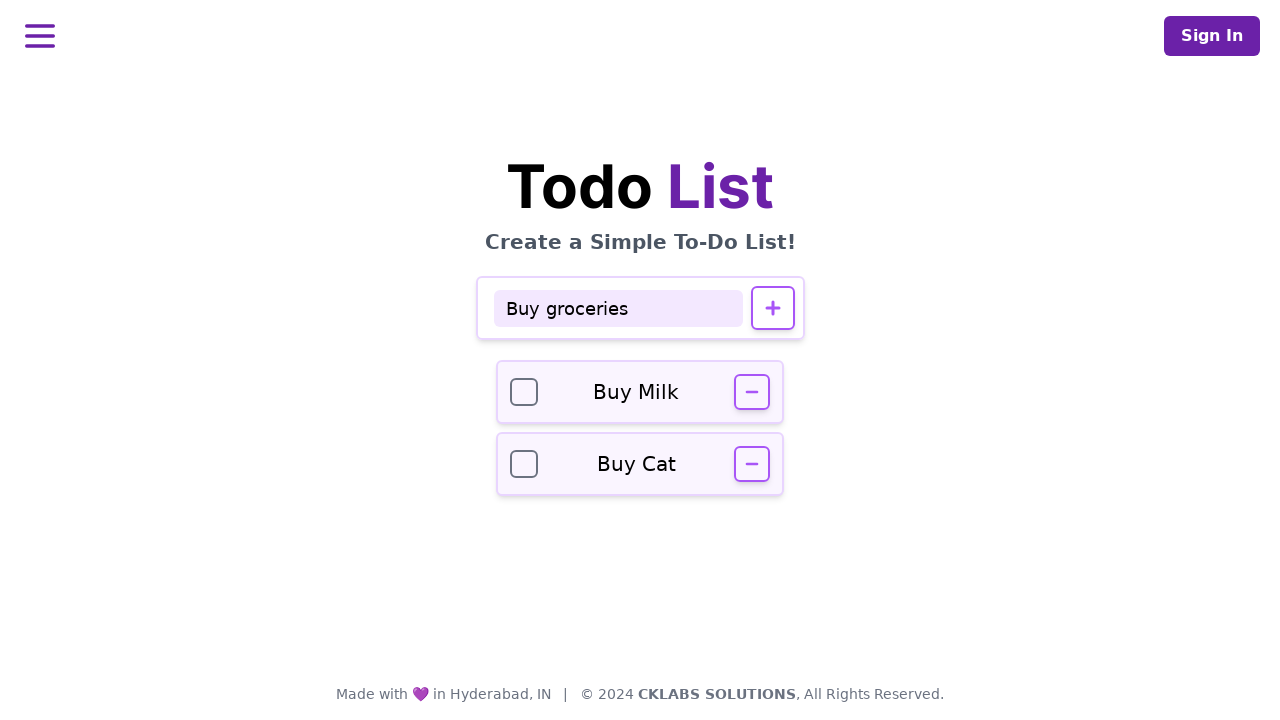

Clicked add button to add task: 'Buy groceries' at (772, 308) on #todo-add
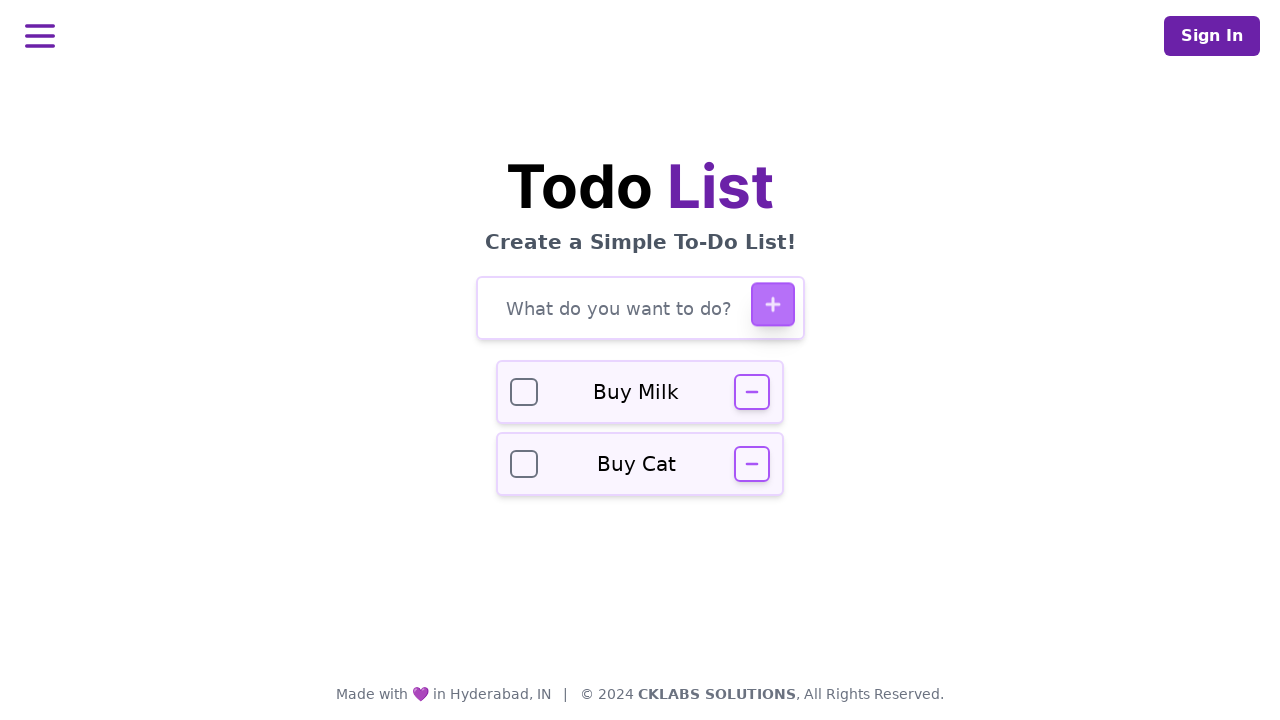

Waited for task 'Buy groceries' to be added to the list
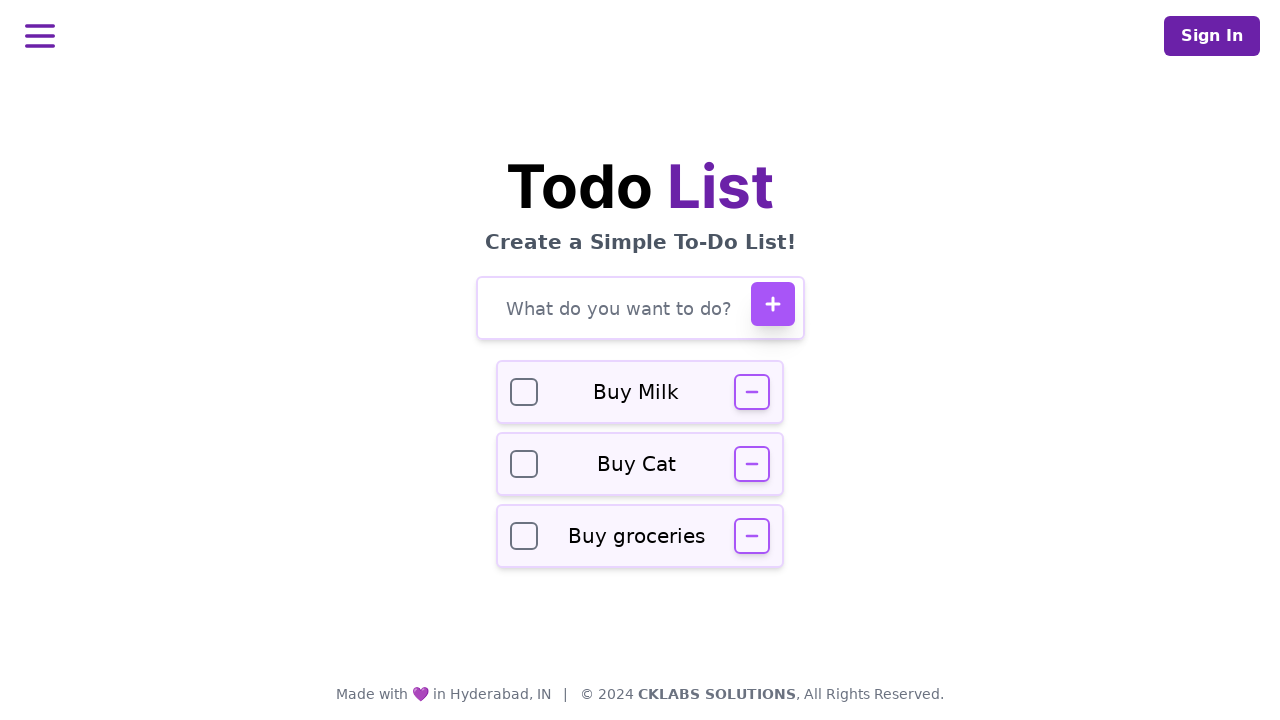

Filled todo input field with task: 'Finish project report' on #todo-input
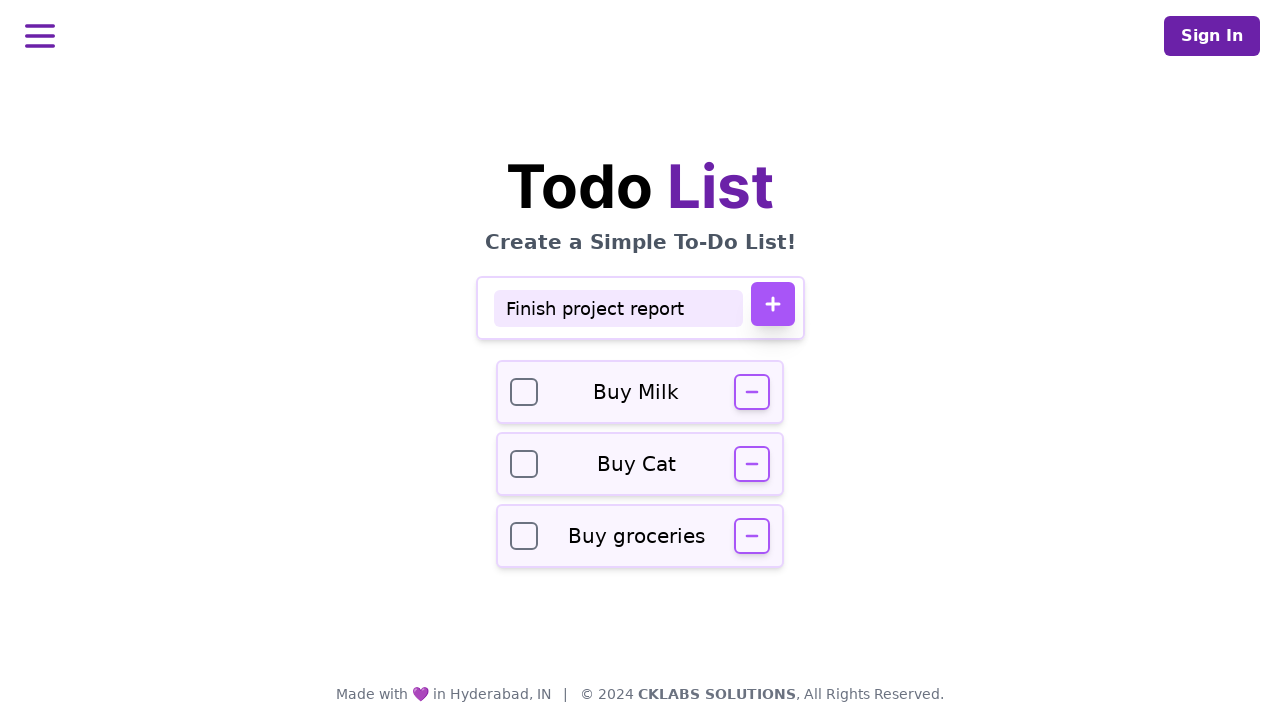

Clicked add button to add task: 'Finish project report' at (772, 304) on #todo-add
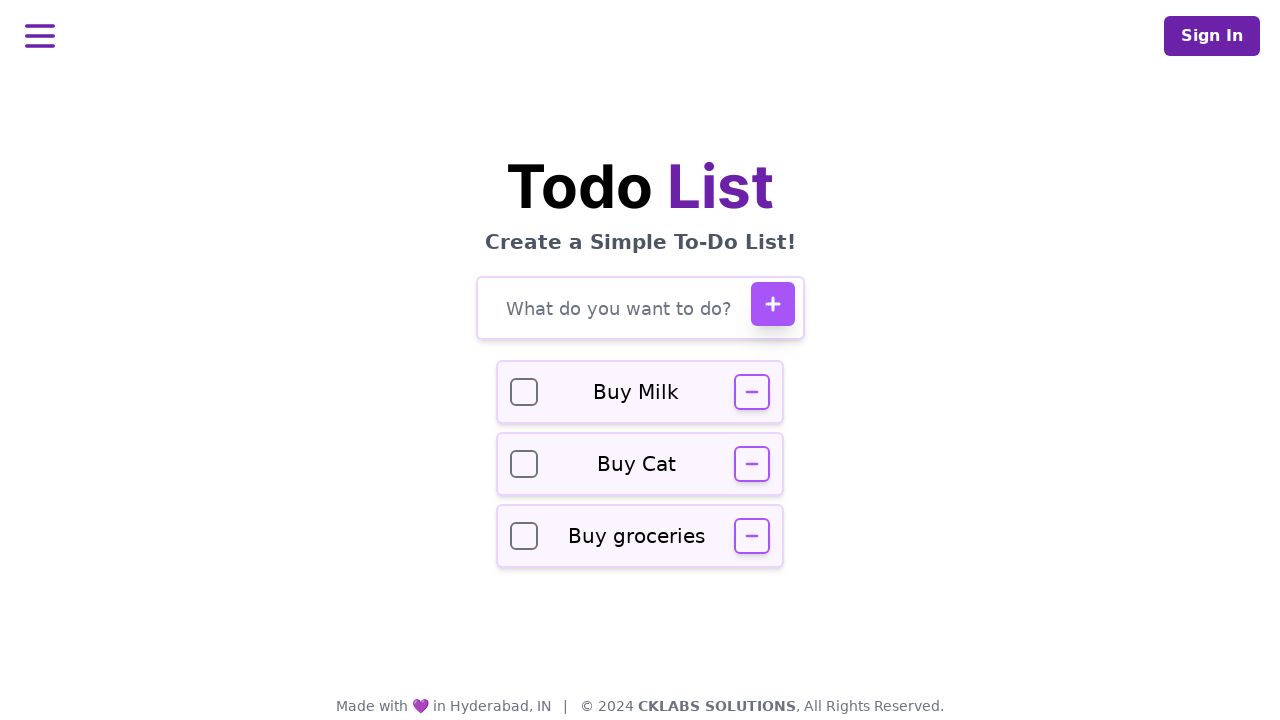

Waited for task 'Finish project report' to be added to the list
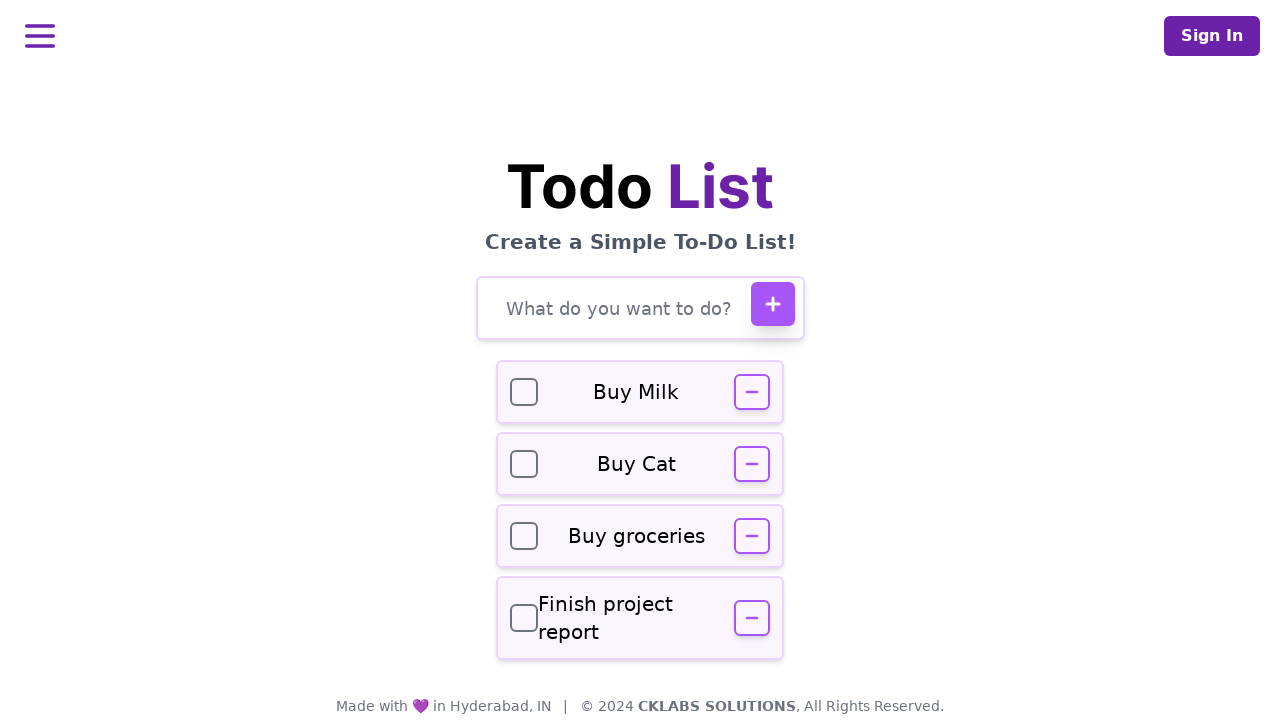

Filled todo input field with task: 'Call dentist' on #todo-input
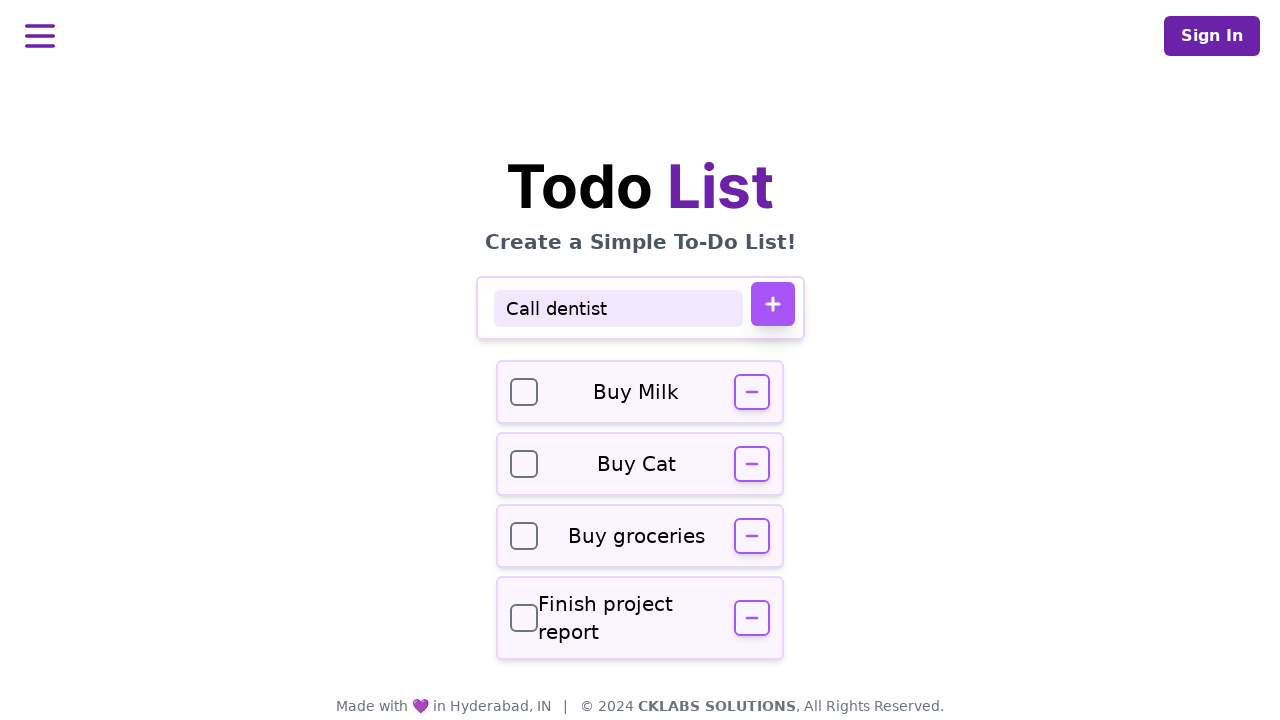

Clicked add button to add task: 'Call dentist' at (772, 304) on #todo-add
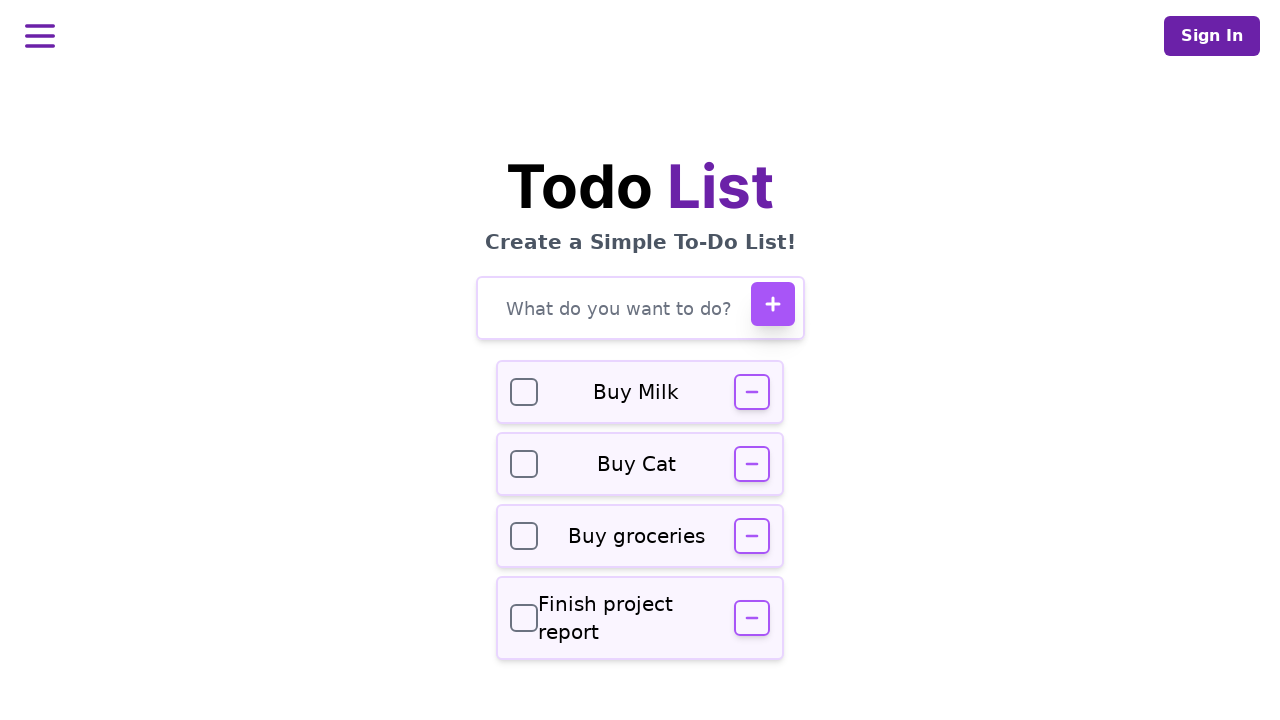

Waited for task 'Call dentist' to be added to the list
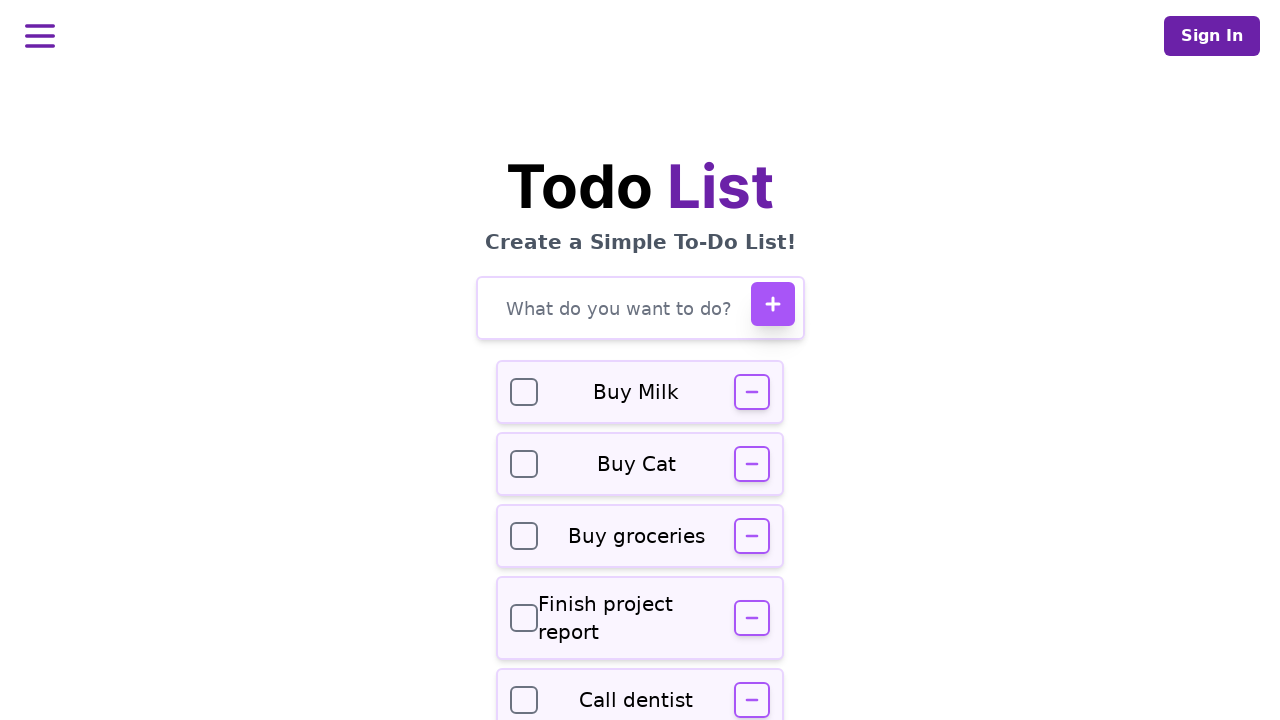

Verified todo input field is visible after adding all tasks
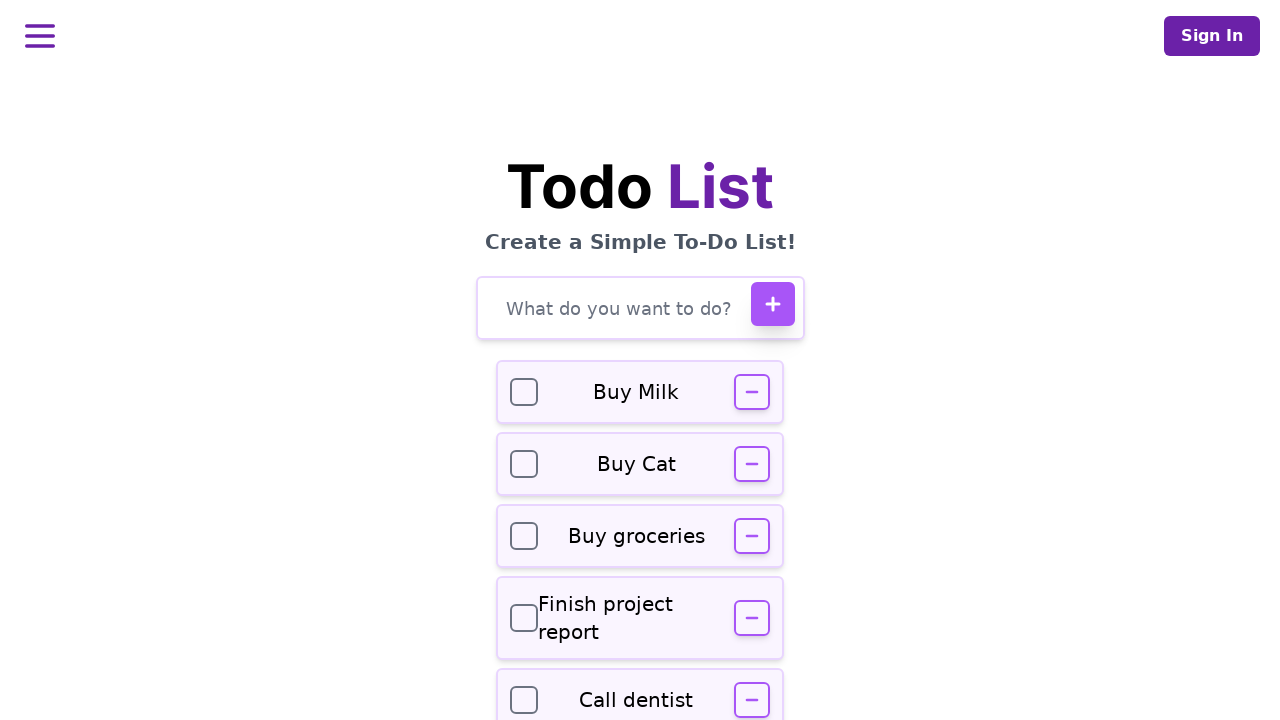

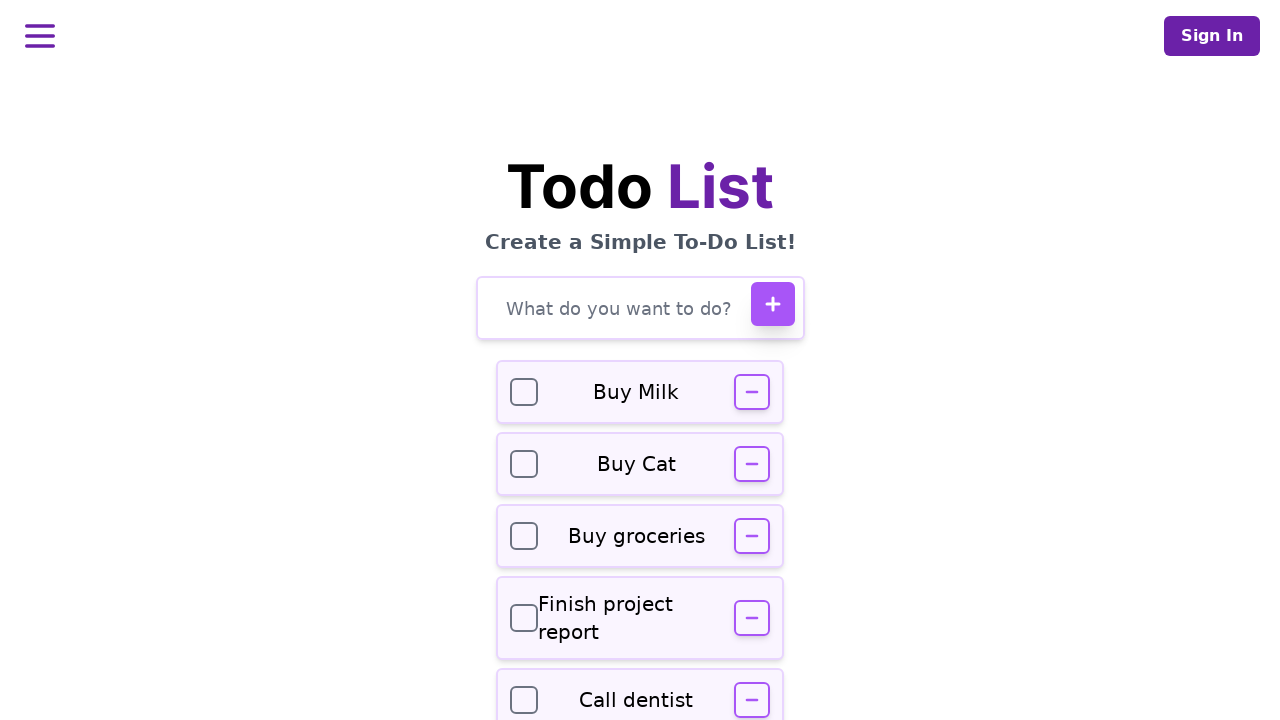